Navigates to the dummy ticket booking page and verifies the page heading matches expected text

Starting URL: https://www.dummyticket.com/dummy-ticket-for-visa-application/

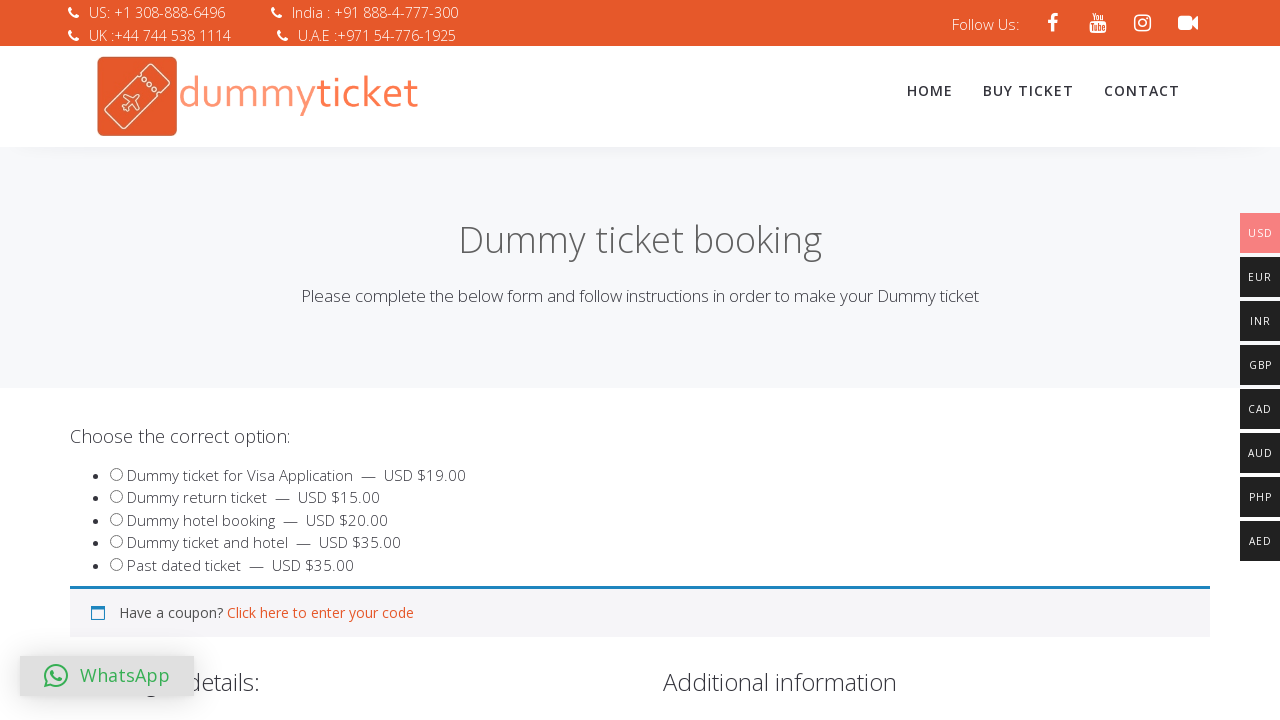

Navigated to dummy ticket booking page
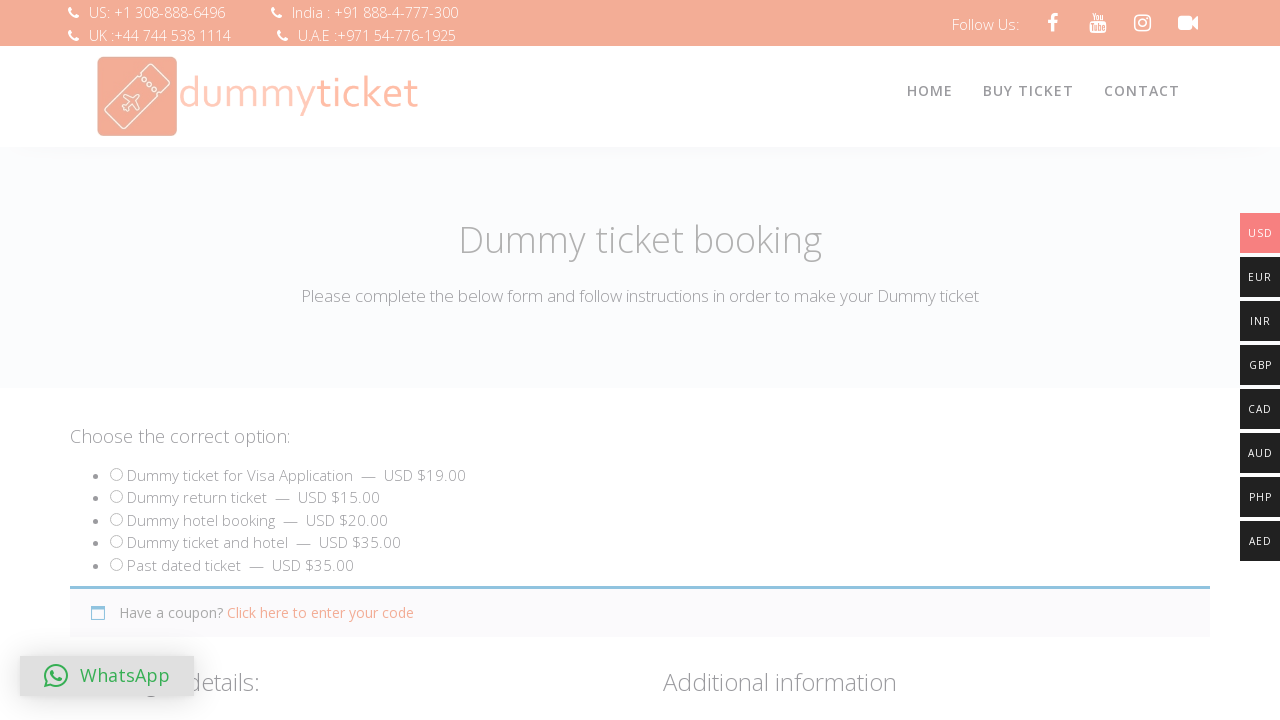

Page heading element loaded and is visible
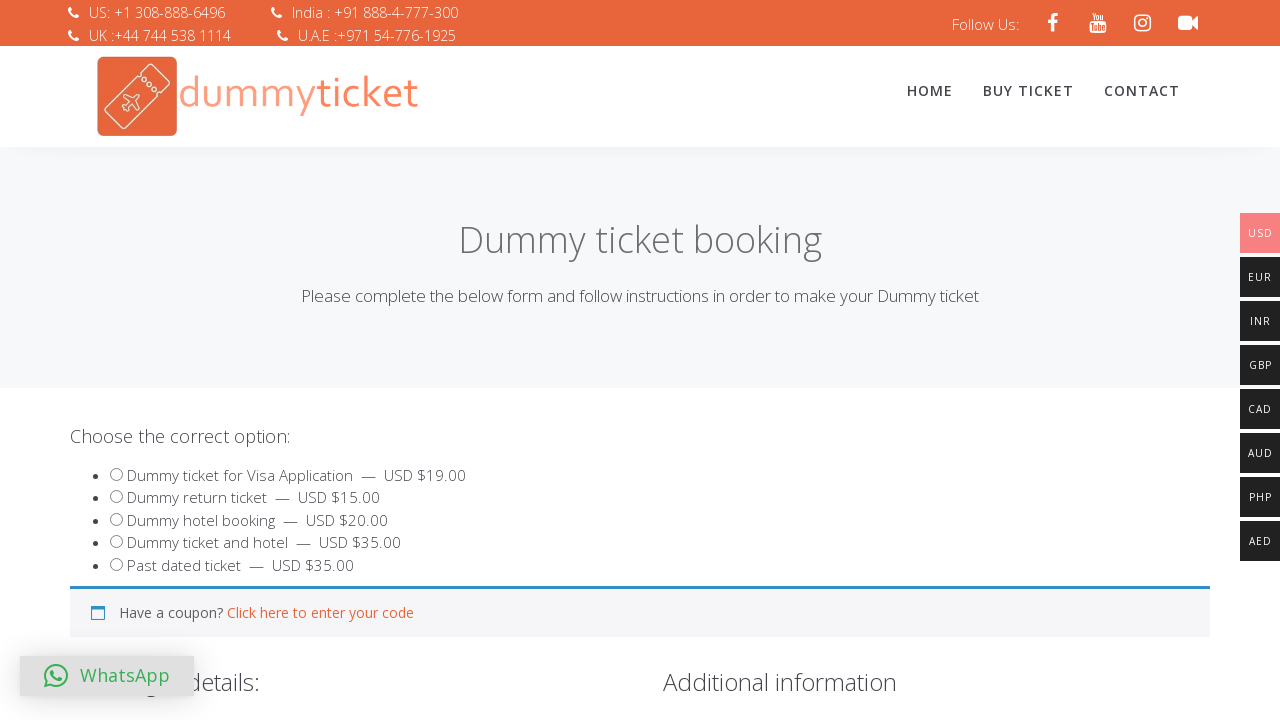

Retrieved heading text content: 'Dummy ticket booking'
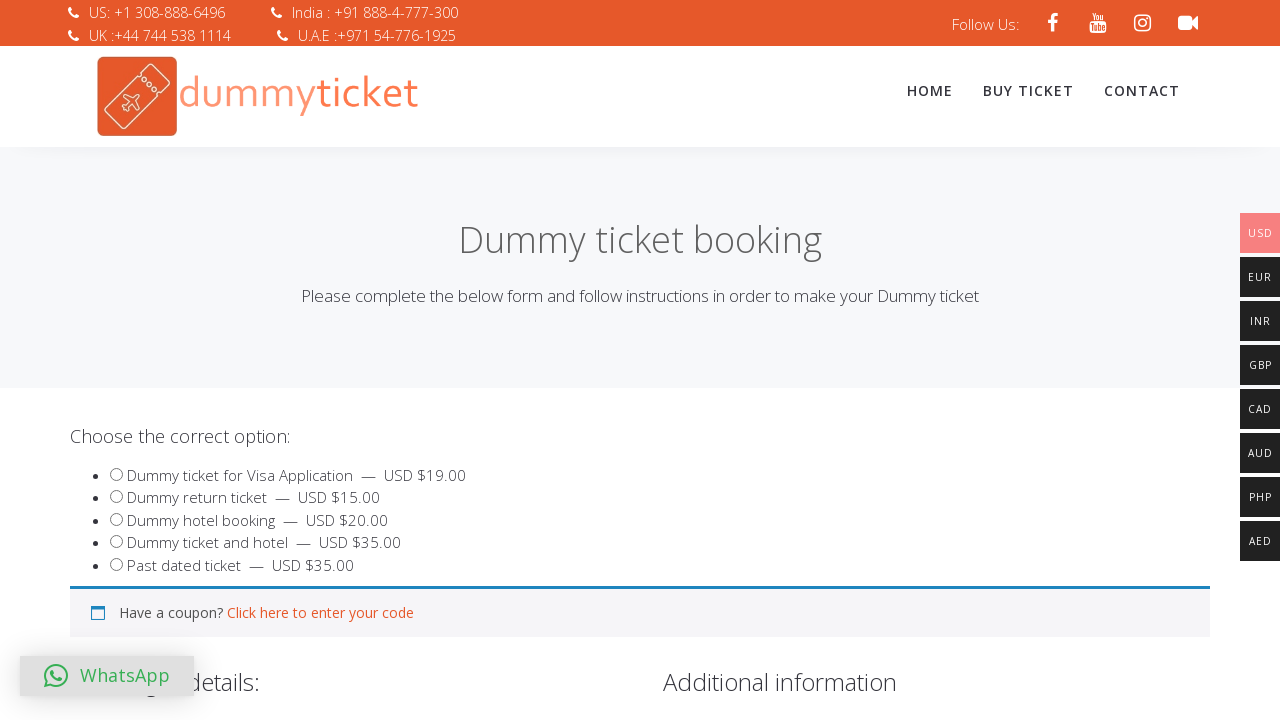

Verified page heading matches 'Dummy ticket booking'
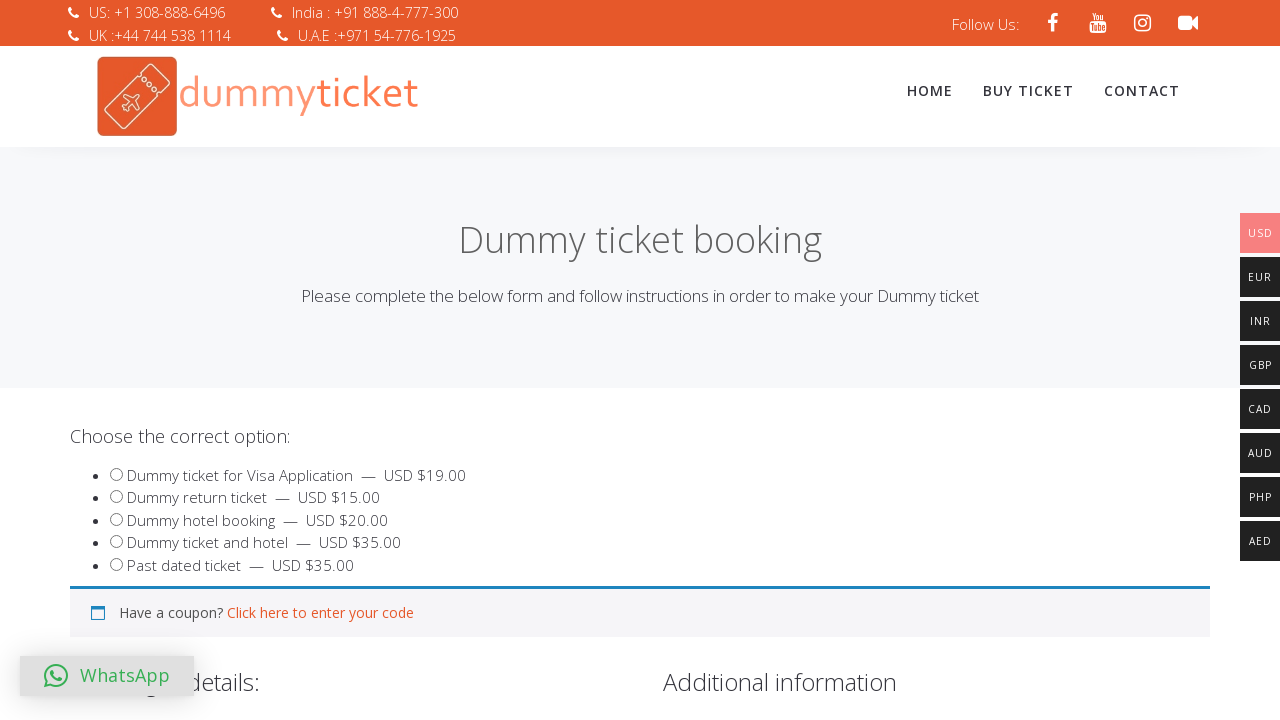

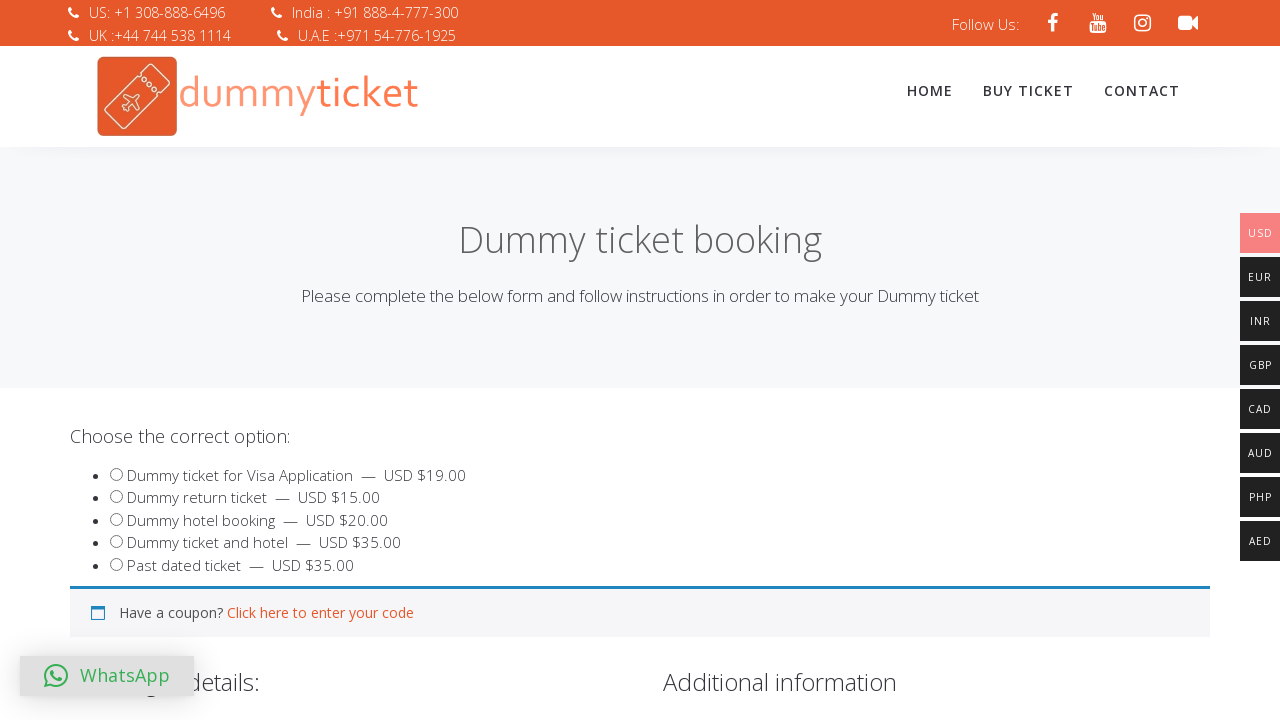